Tests browser tab handling by clicking a link that opens a new tab, switching to the new tab, verifying content loads, closing the new tab, switching back to the original tab, and clicking another link.

Starting URL: https://automationbysqatools.blogspot.com/p/manual-testing.html

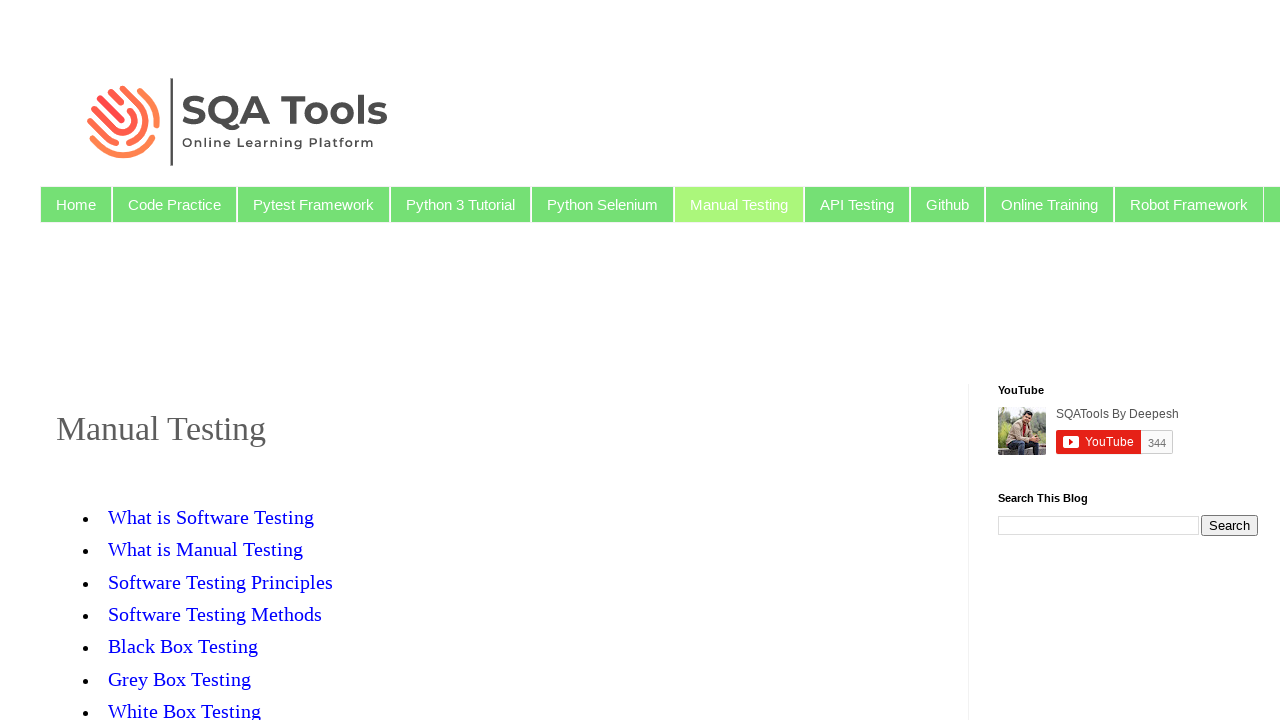

Clicked 'Software Testing Principles' link to open new tab at (220, 582) on text=Software Testing Principles
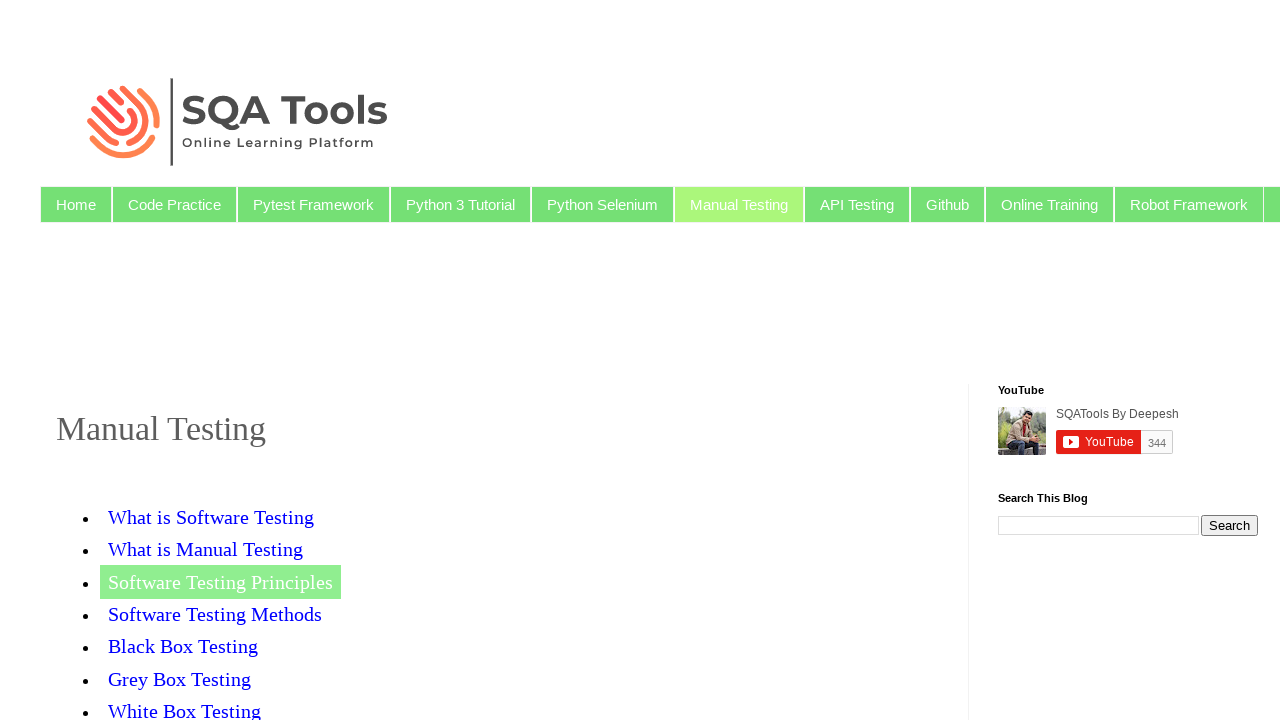

New tab opened and captured
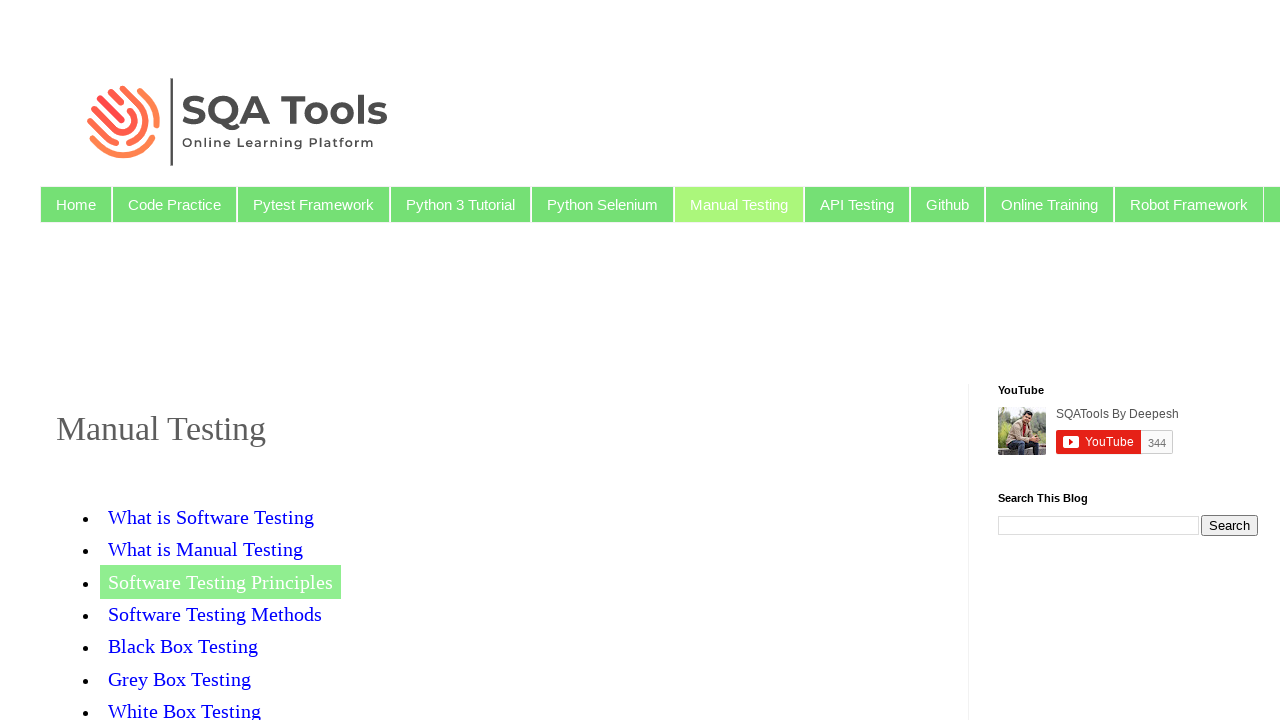

New tab content loaded and post body heading verified
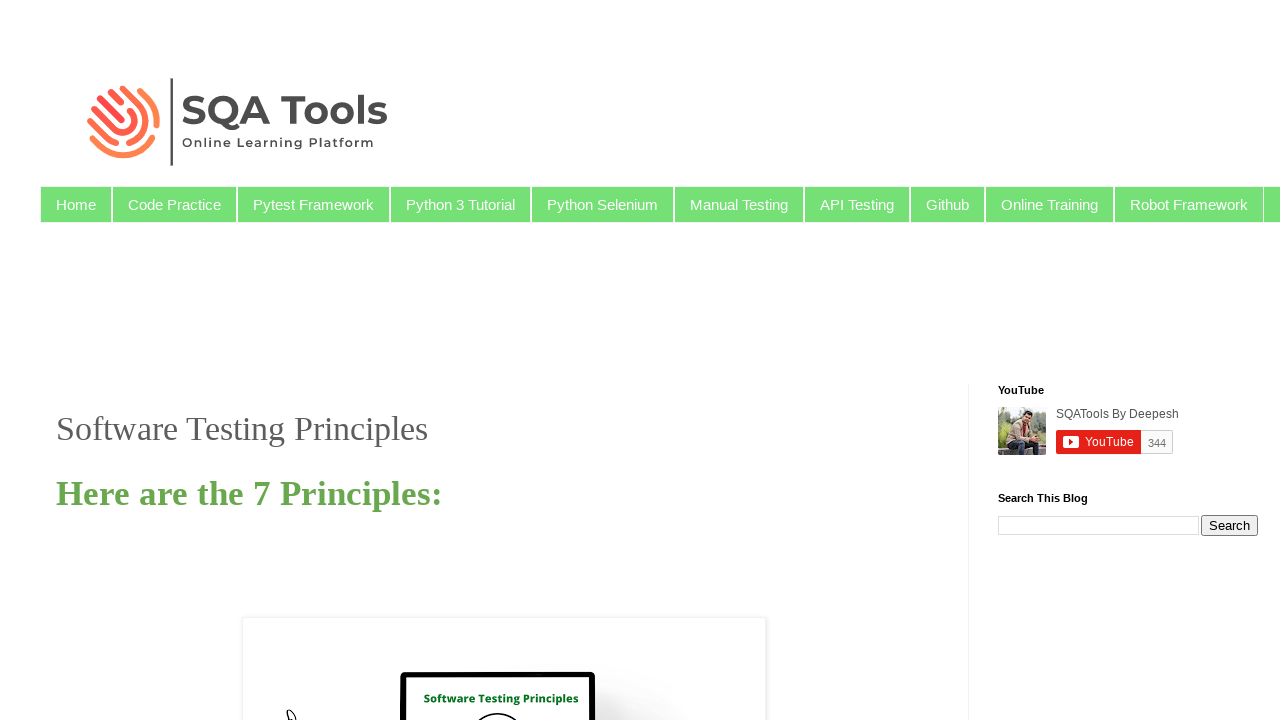

Closed the new tab
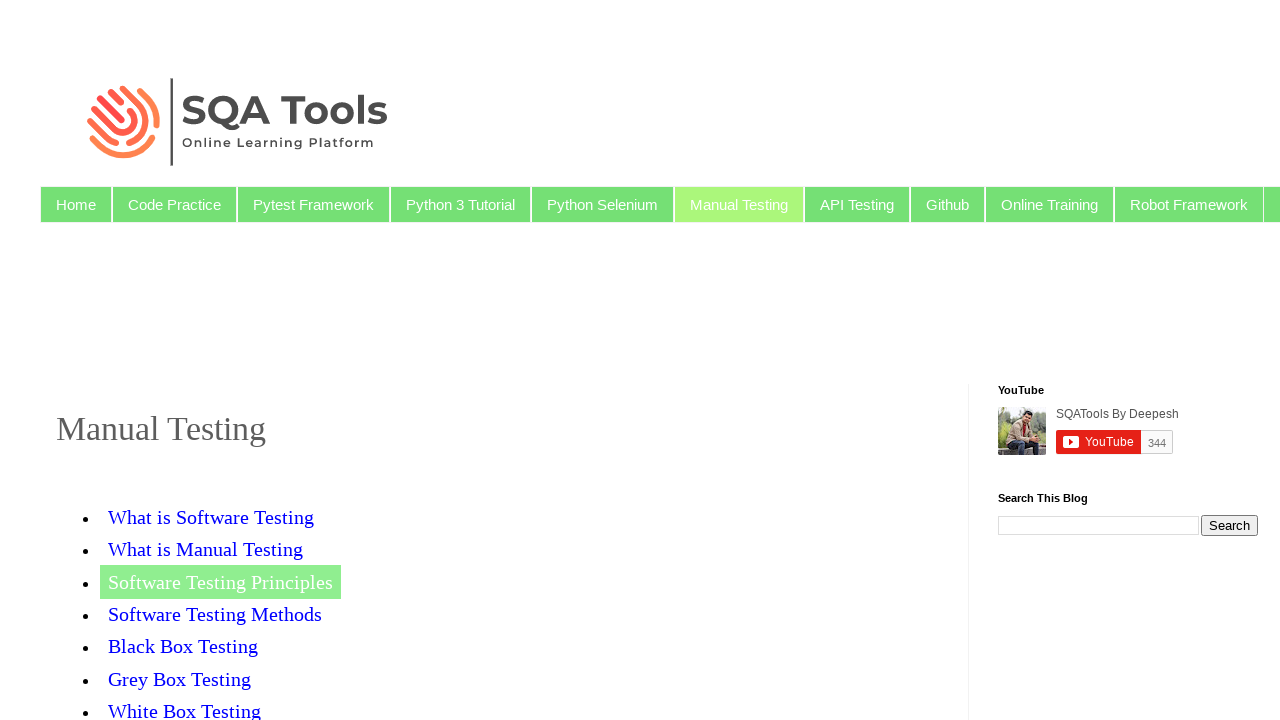

Clicked 'Robot Framework' link on original tab at (1189, 204) on text=Robot Framework
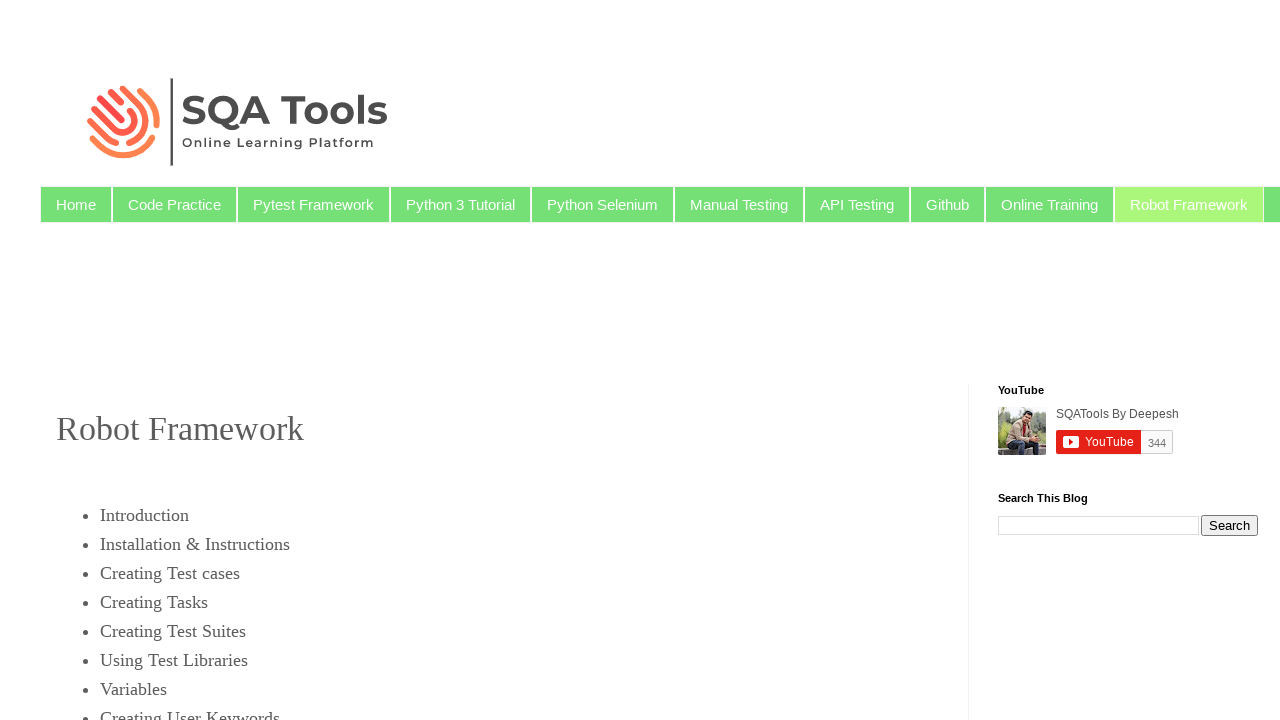

Navigation to Robot Framework link completed and page fully loaded
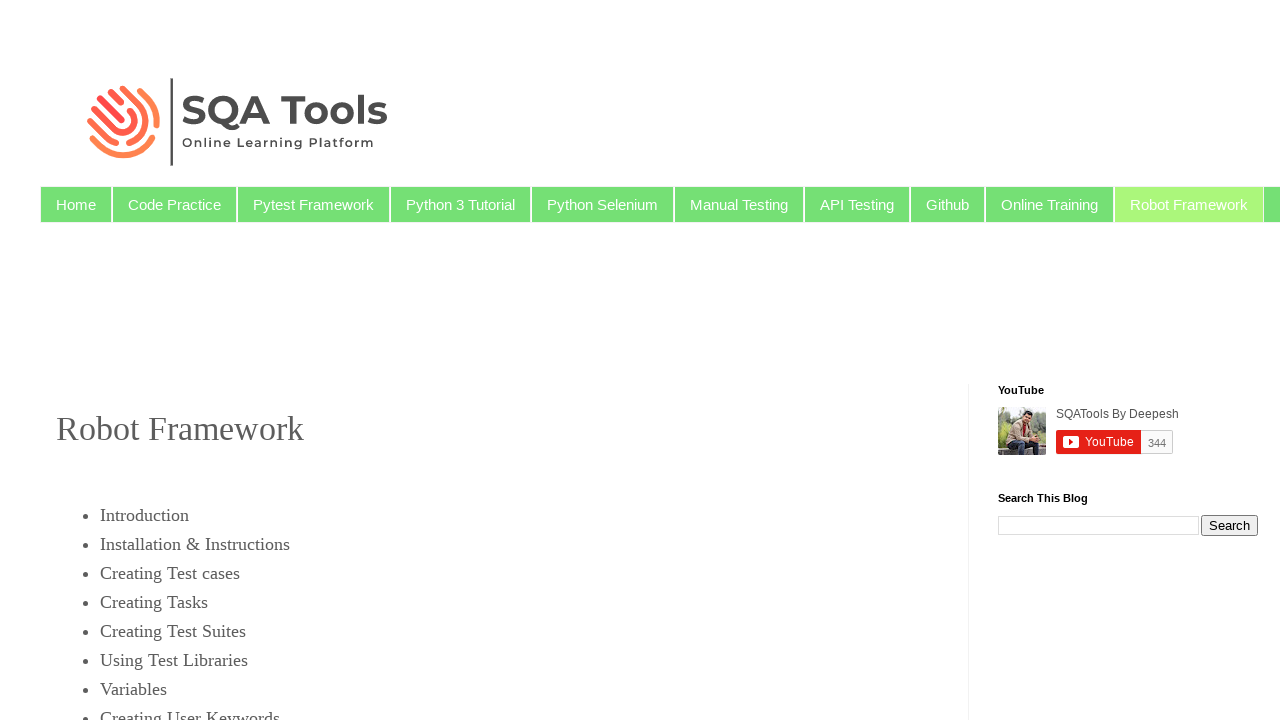

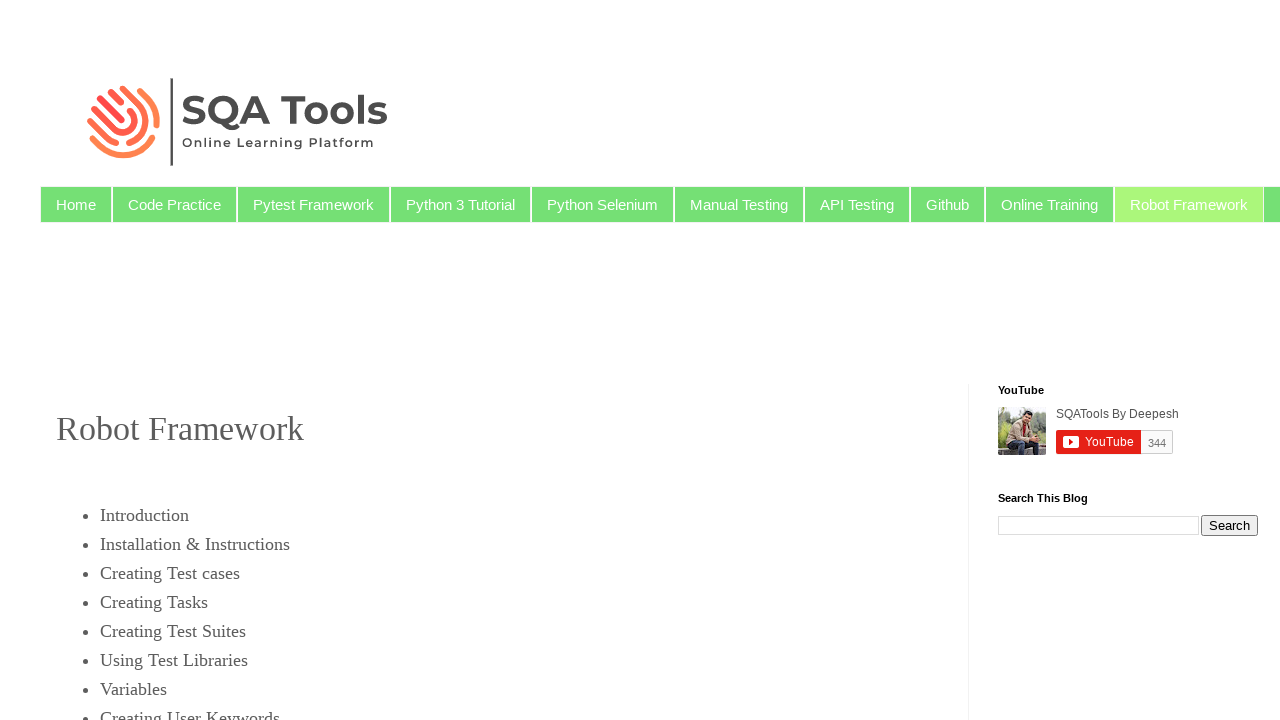